Clicks Add/Remove Elements link using XPath text selector

Starting URL: https://the-internet.herokuapp.com/

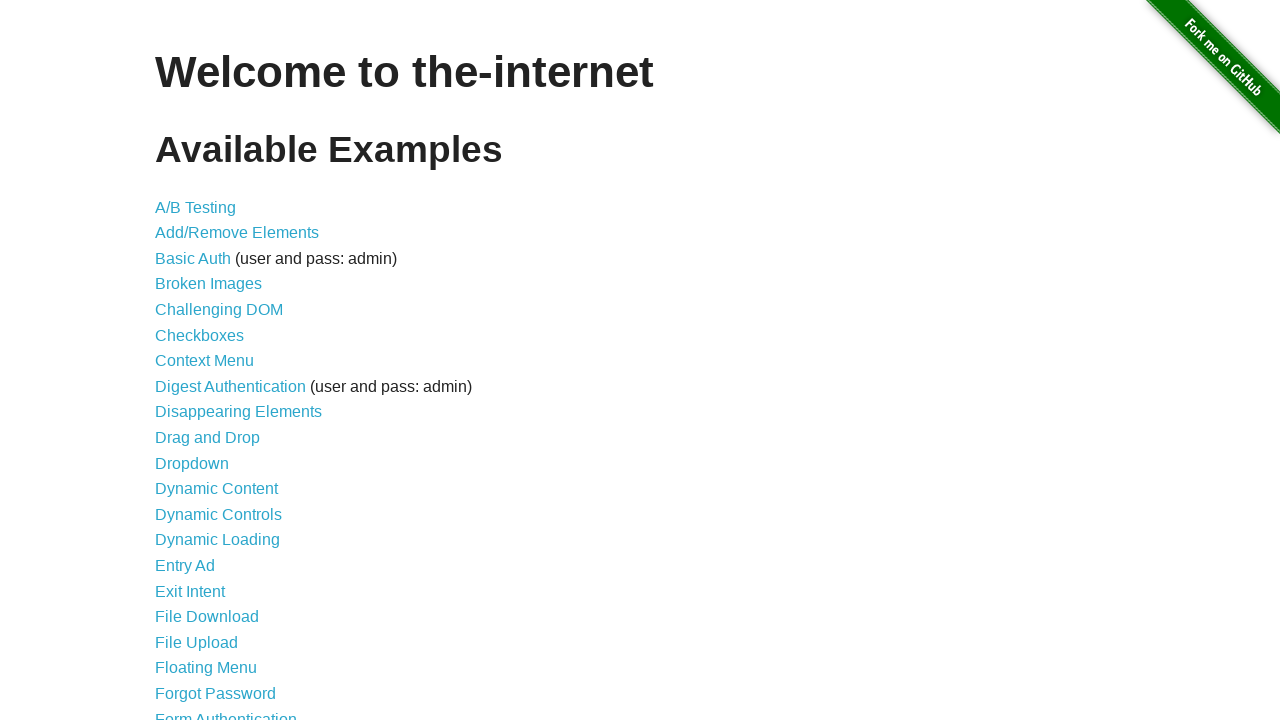

Navigated to the-internet.herokuapp.com homepage
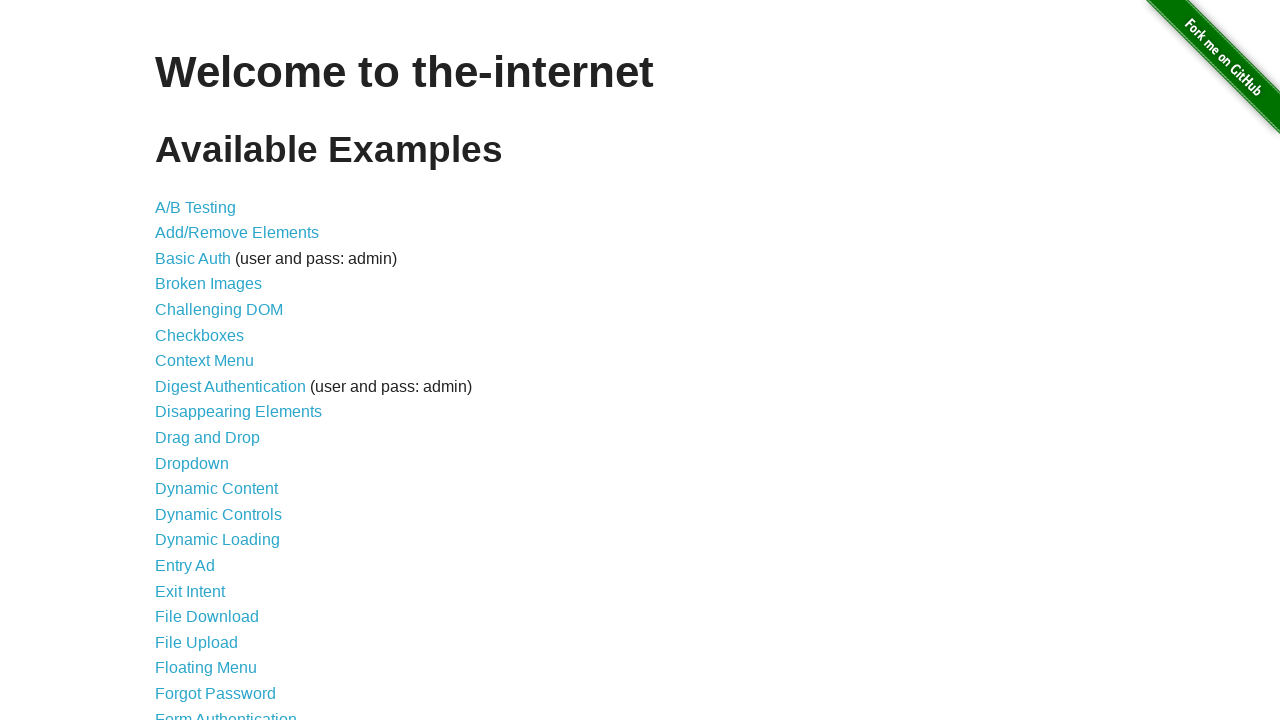

Clicked Add/Remove Elements link using XPath text selector at (237, 233) on xpath=//a[text()='Add/Remove Elements']
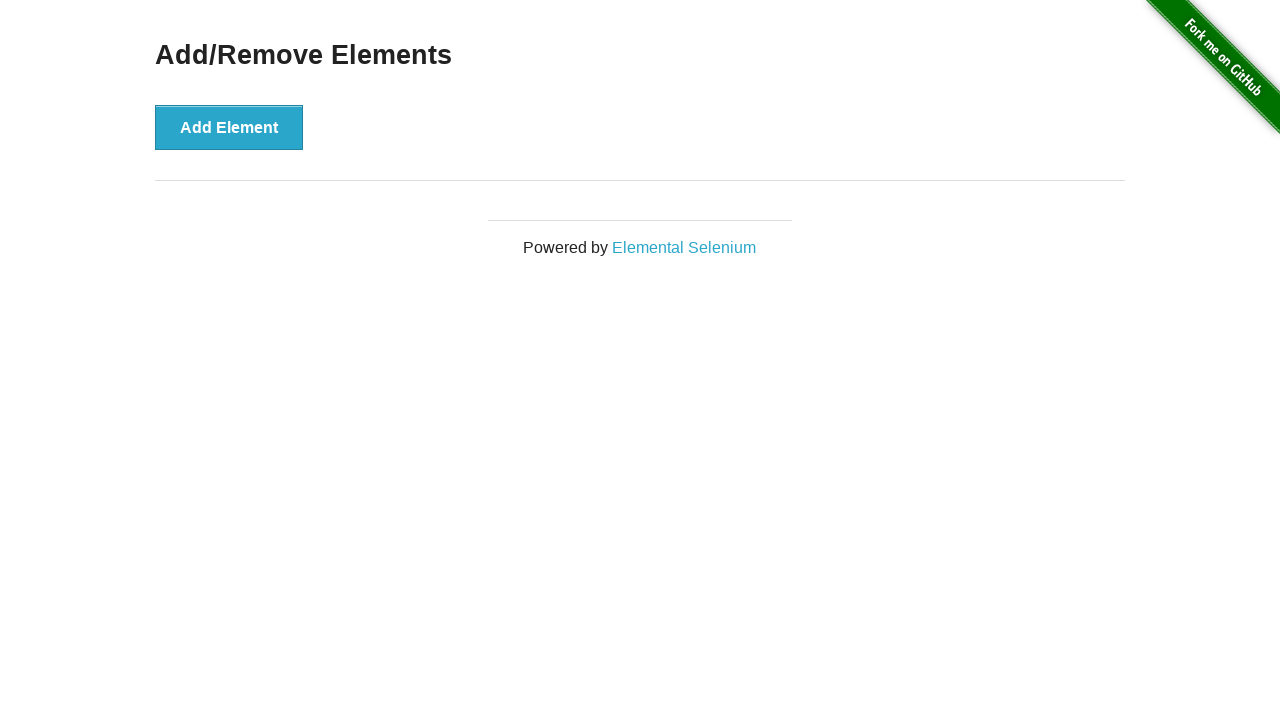

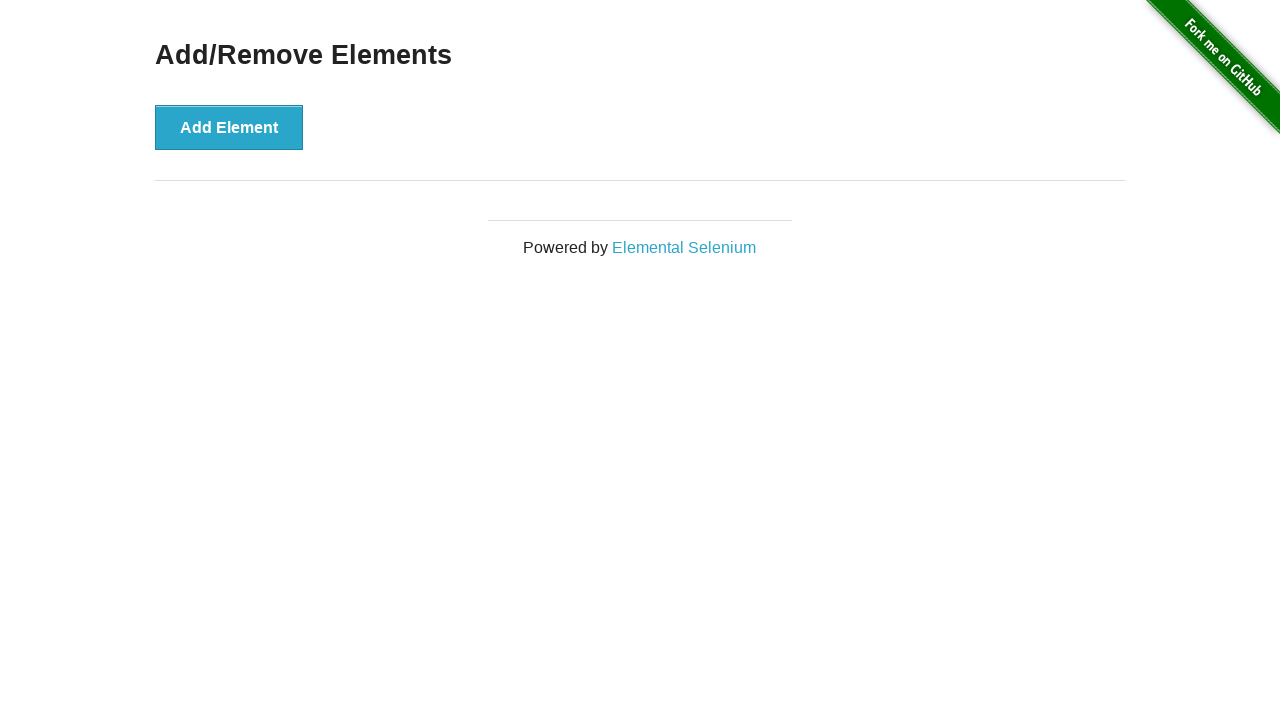